Tests that clicking Clear completed removes completed items from the list

Starting URL: https://demo.playwright.dev/todomvc

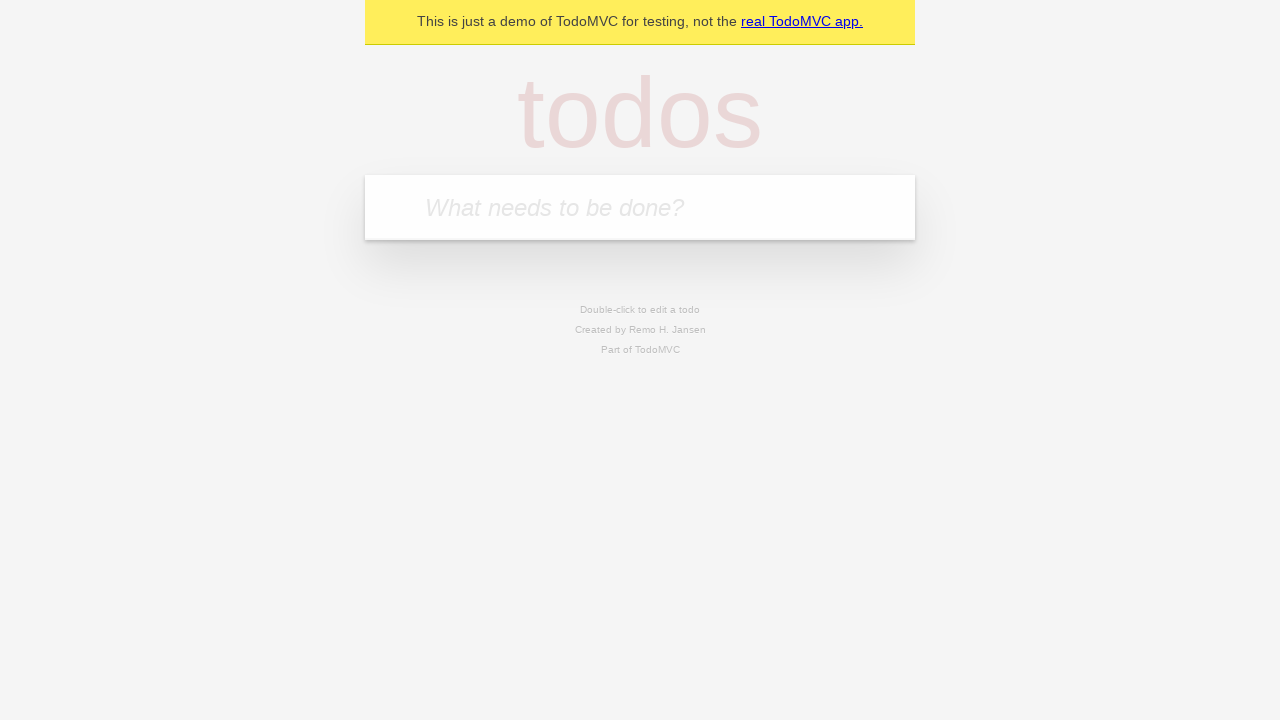

Filled todo input with 'buy some cheese' on internal:attr=[placeholder="What needs to be done?"i]
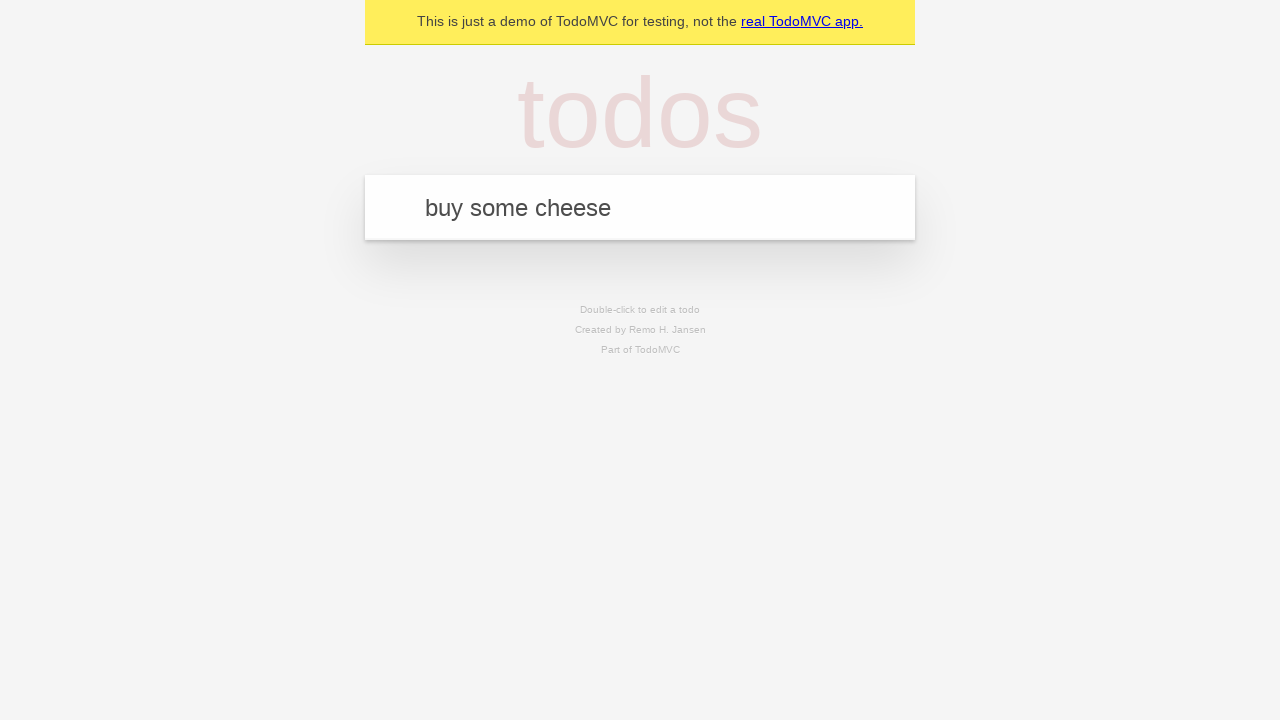

Pressed Enter to add todo 'buy some cheese' on internal:attr=[placeholder="What needs to be done?"i]
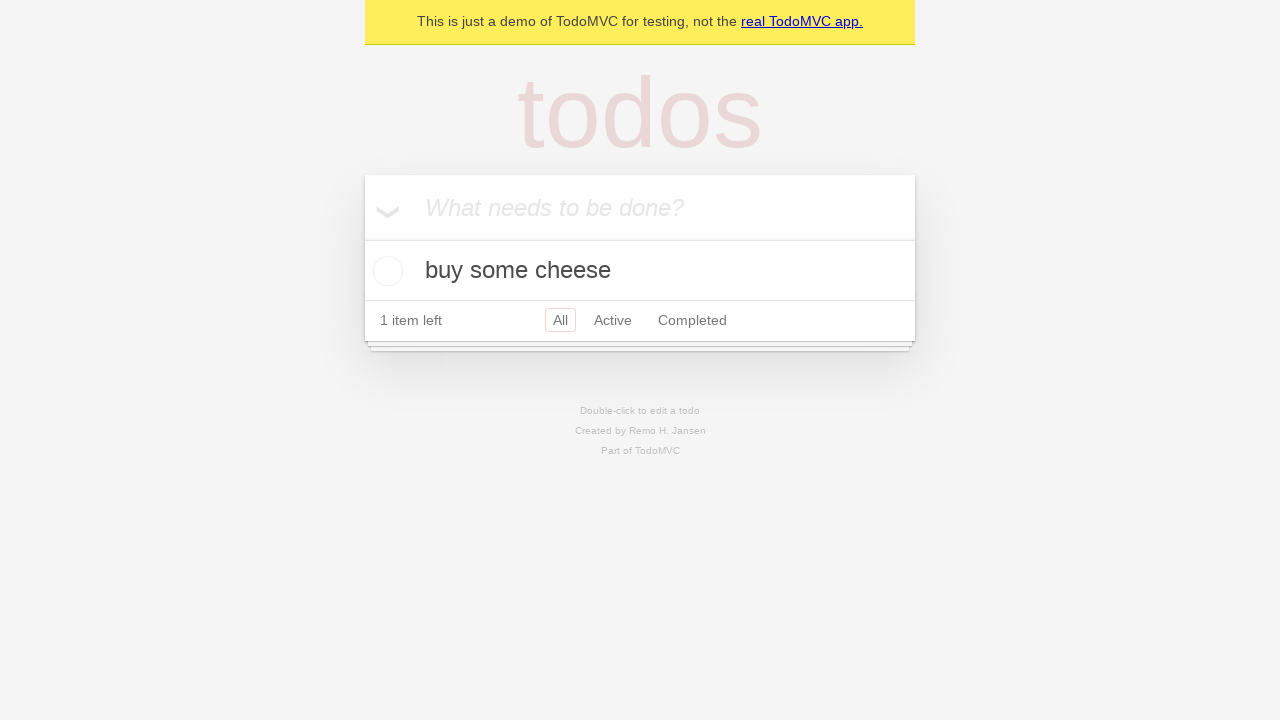

Filled todo input with 'feed the cat' on internal:attr=[placeholder="What needs to be done?"i]
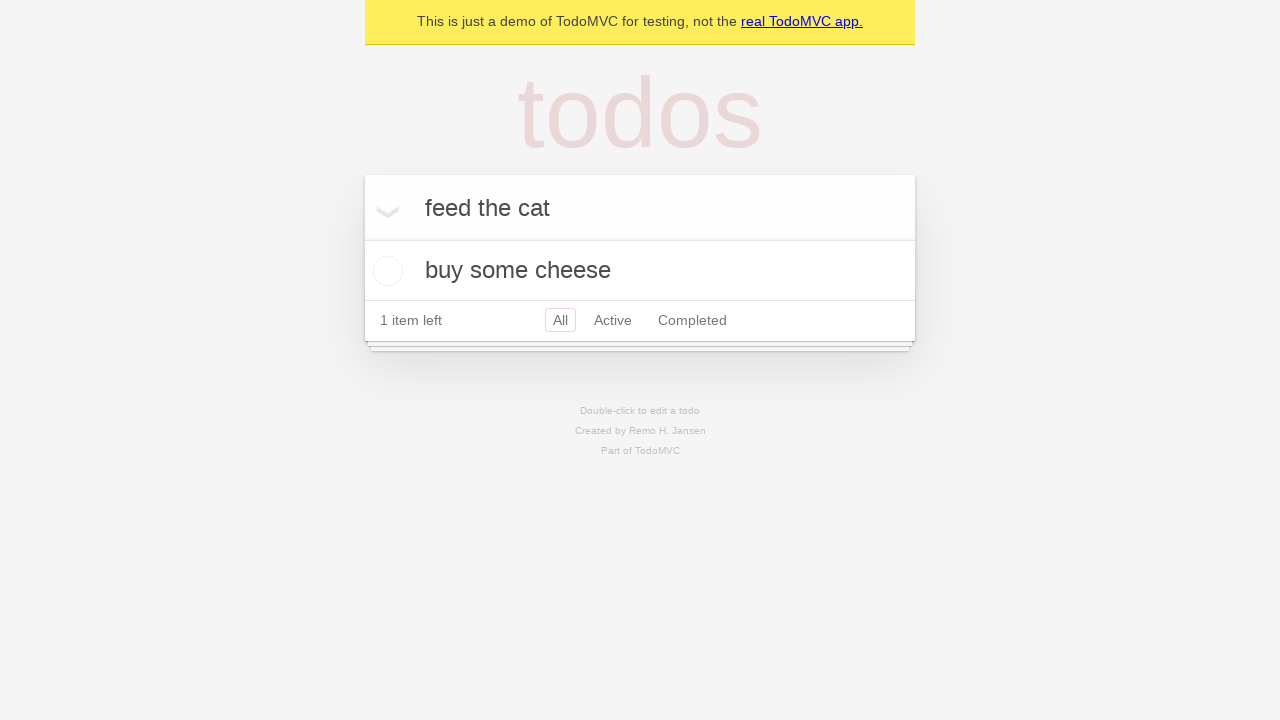

Pressed Enter to add todo 'feed the cat' on internal:attr=[placeholder="What needs to be done?"i]
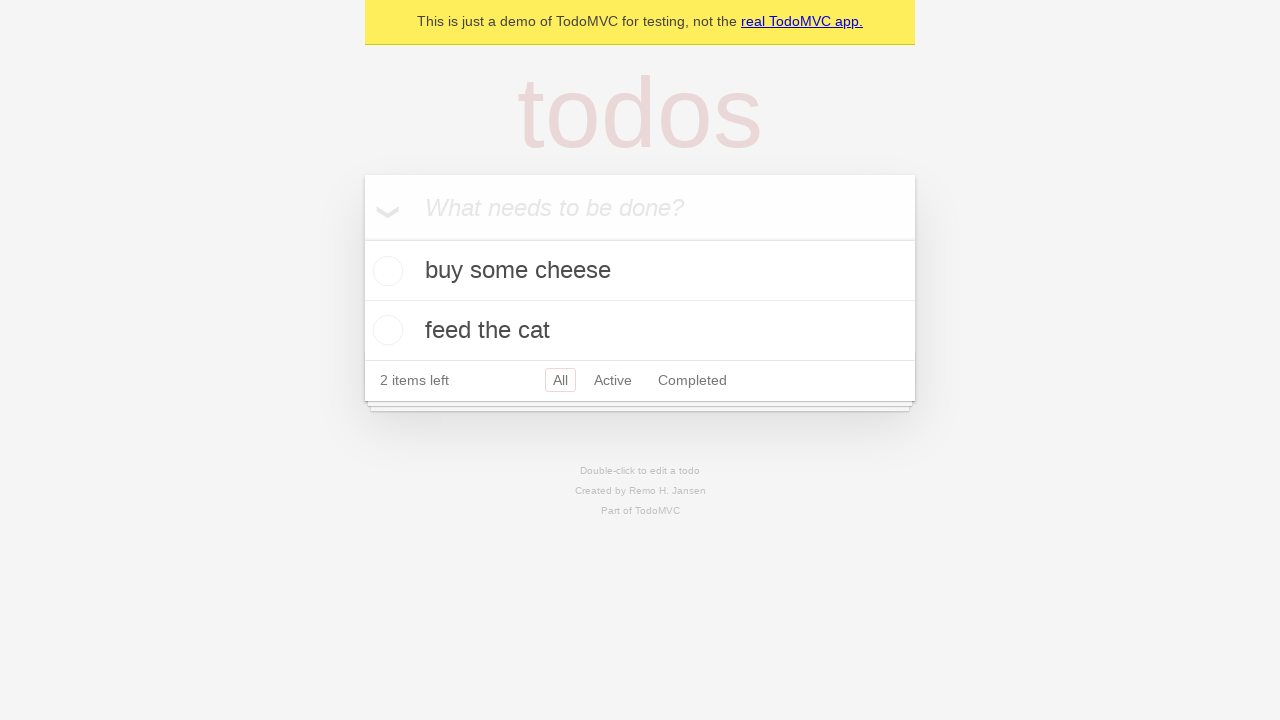

Filled todo input with 'book a doctors appointment' on internal:attr=[placeholder="What needs to be done?"i]
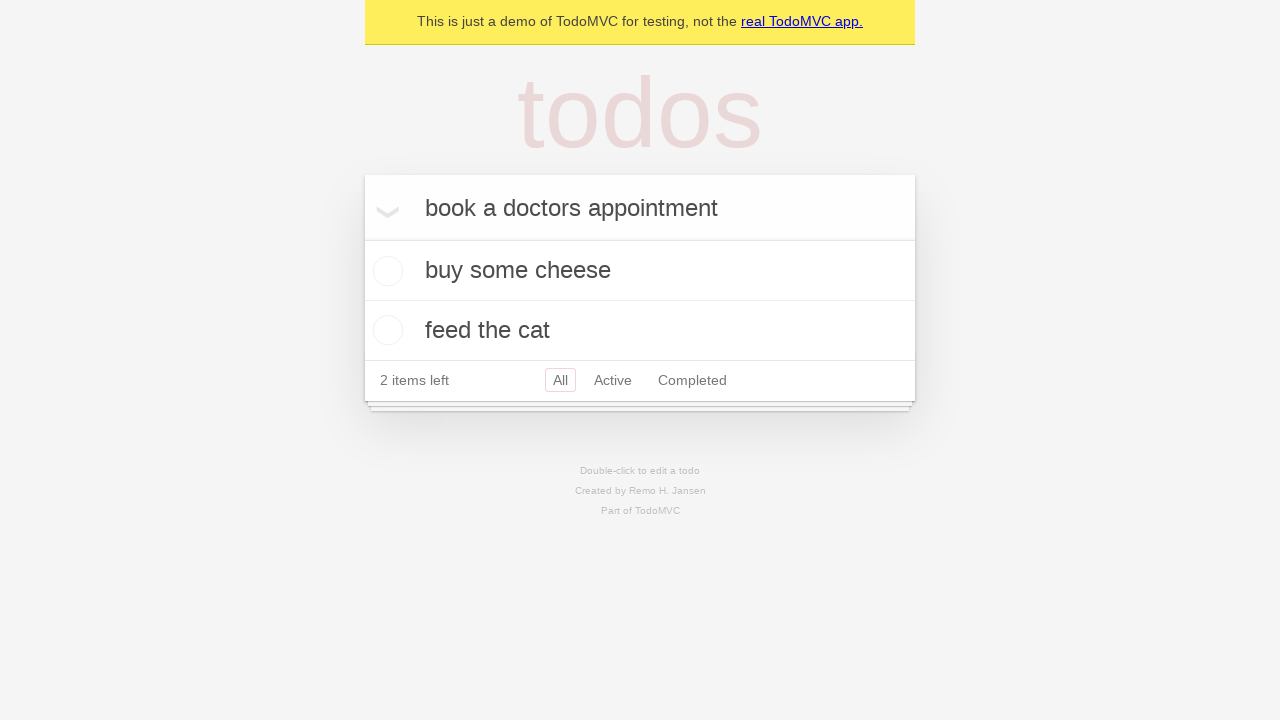

Pressed Enter to add todo 'book a doctors appointment' on internal:attr=[placeholder="What needs to be done?"i]
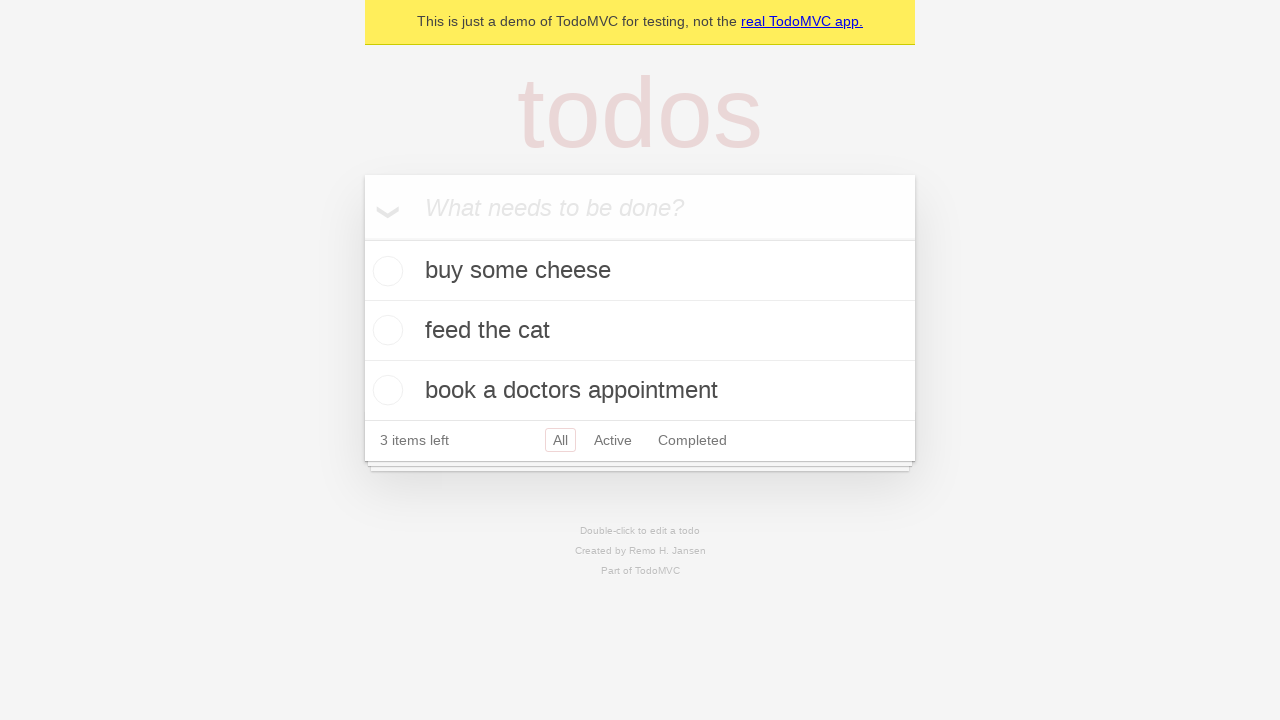

Retrieved all todo items
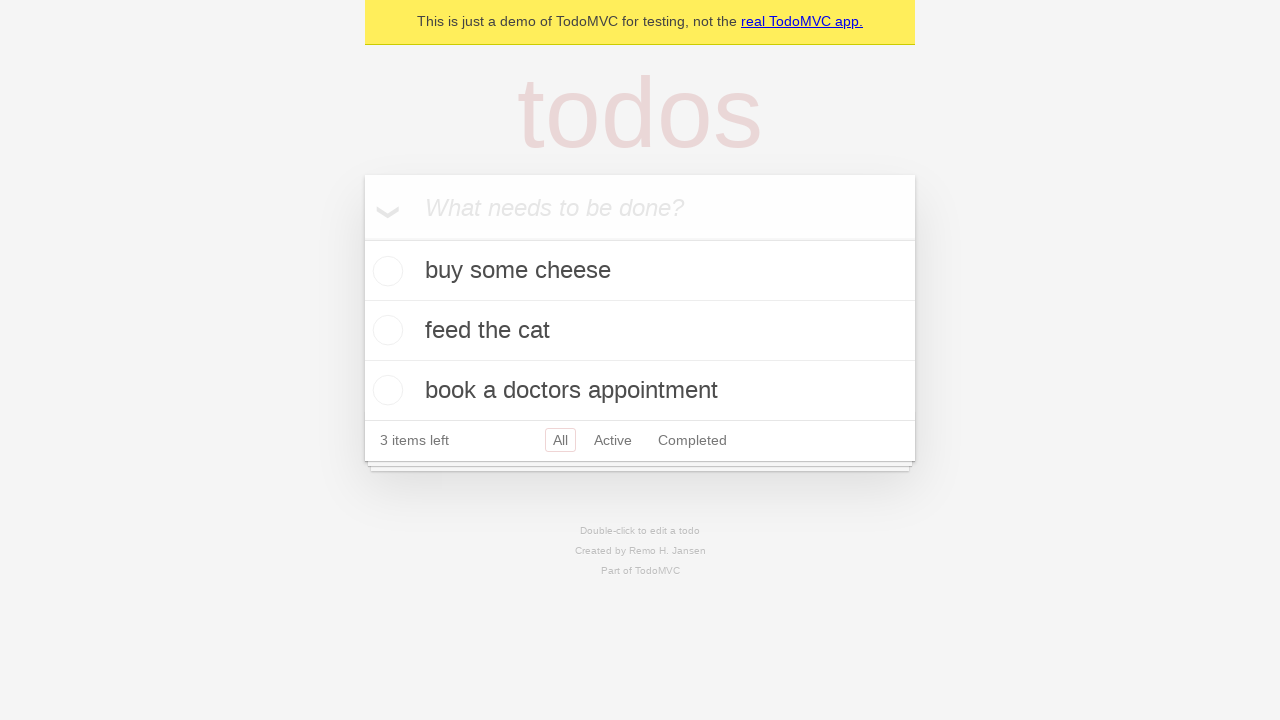

Checked the second todo item at (385, 330) on internal:testid=[data-testid="todo-item"s] >> nth=1 >> internal:role=checkbox
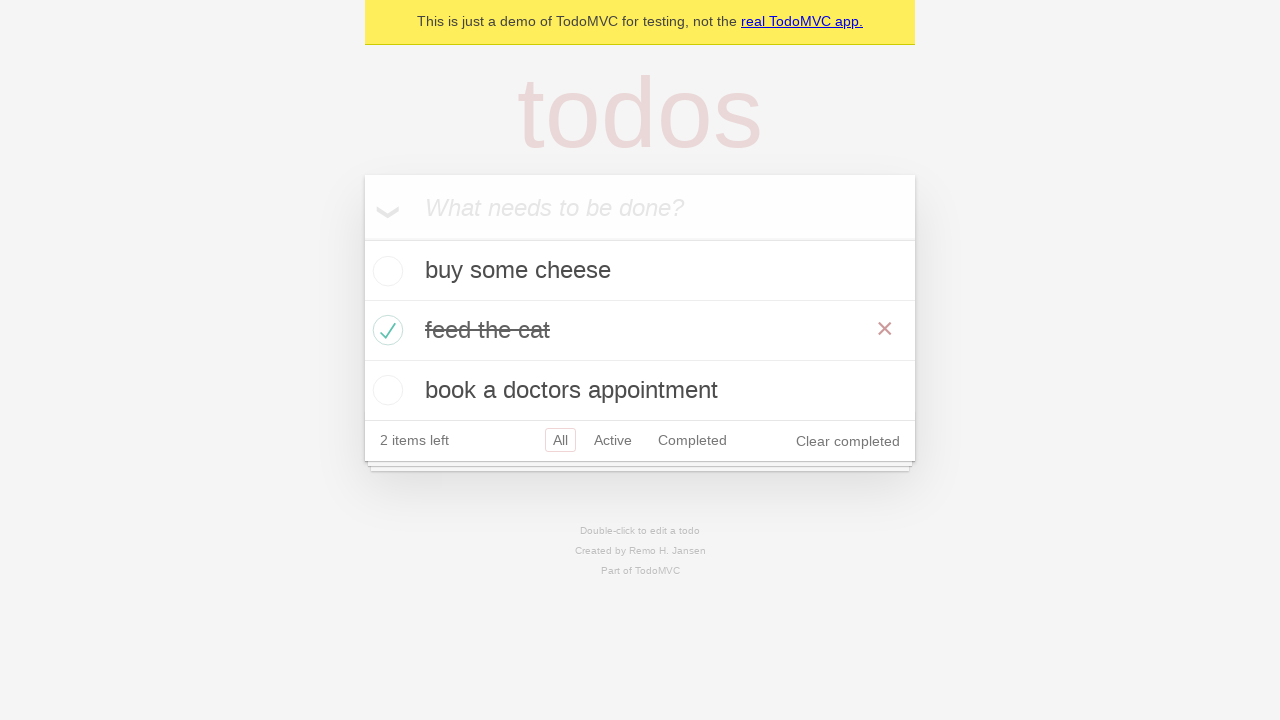

Clicked 'Clear completed' button to remove completed items at (848, 441) on internal:role=button[name="Clear completed"i]
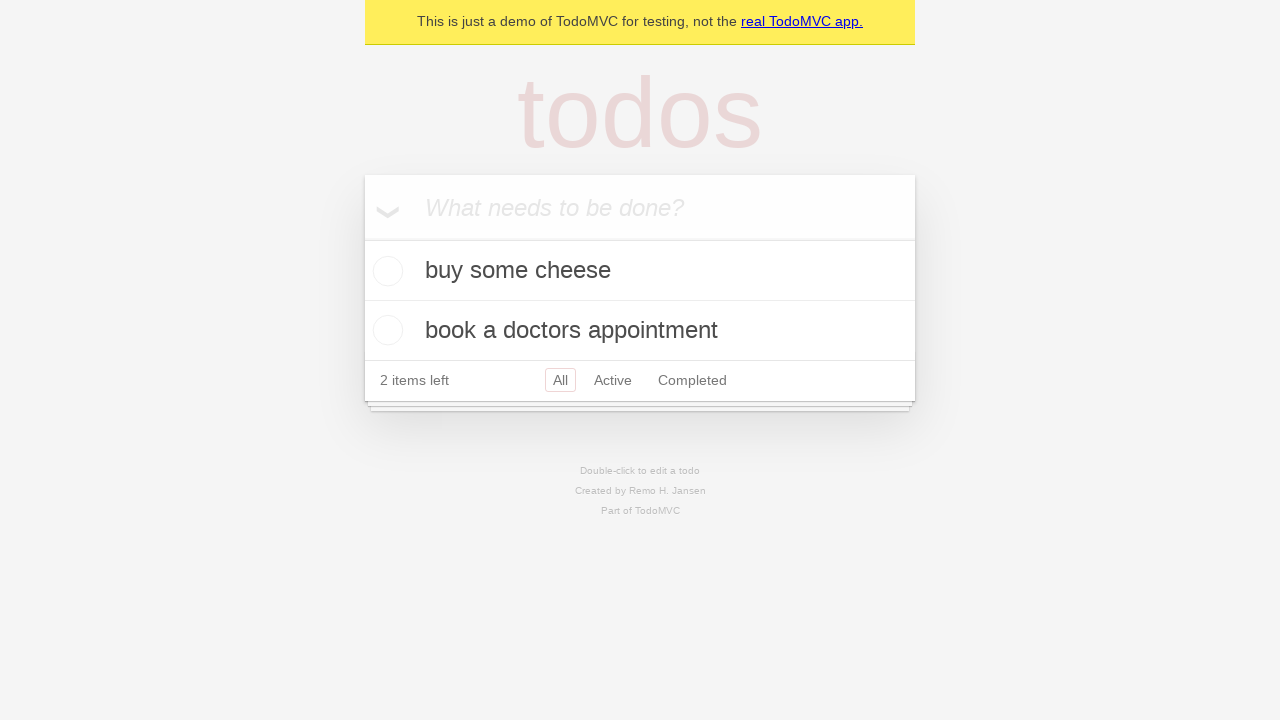

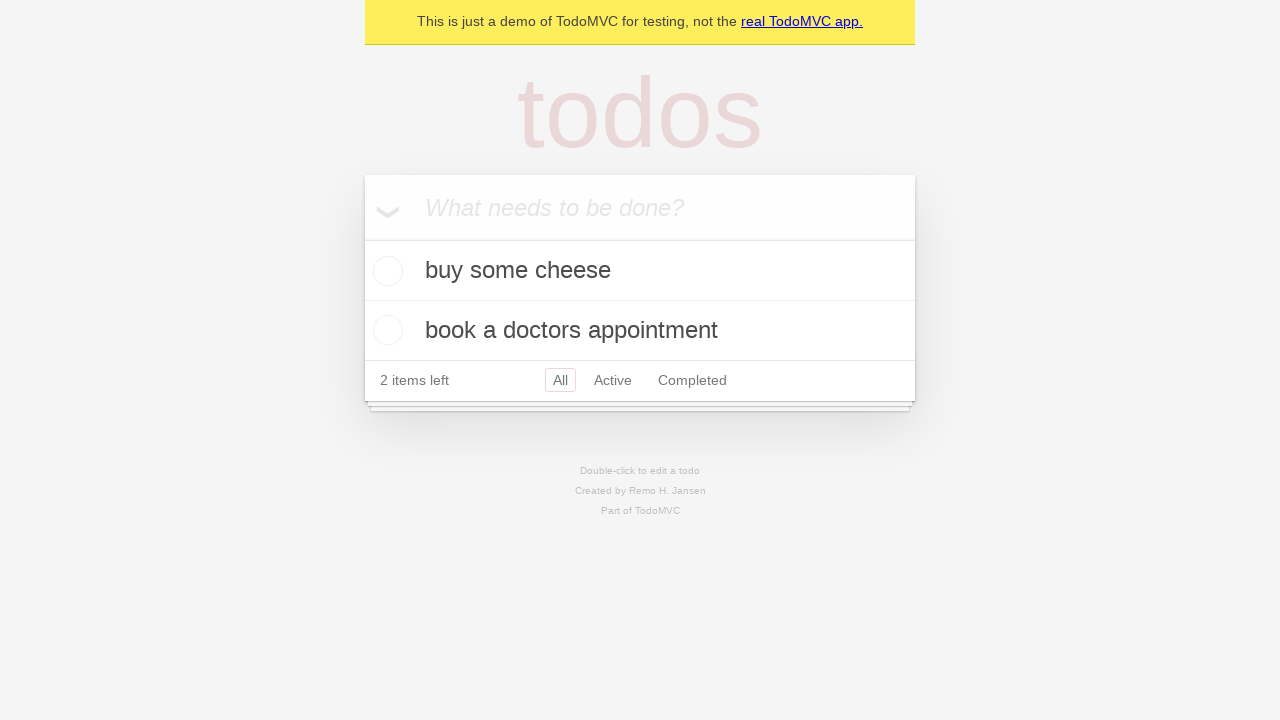